Tests scrolling functionality by scrolling the footer into view and verifying the scroll position changes

Starting URL: https://webdriver.io/

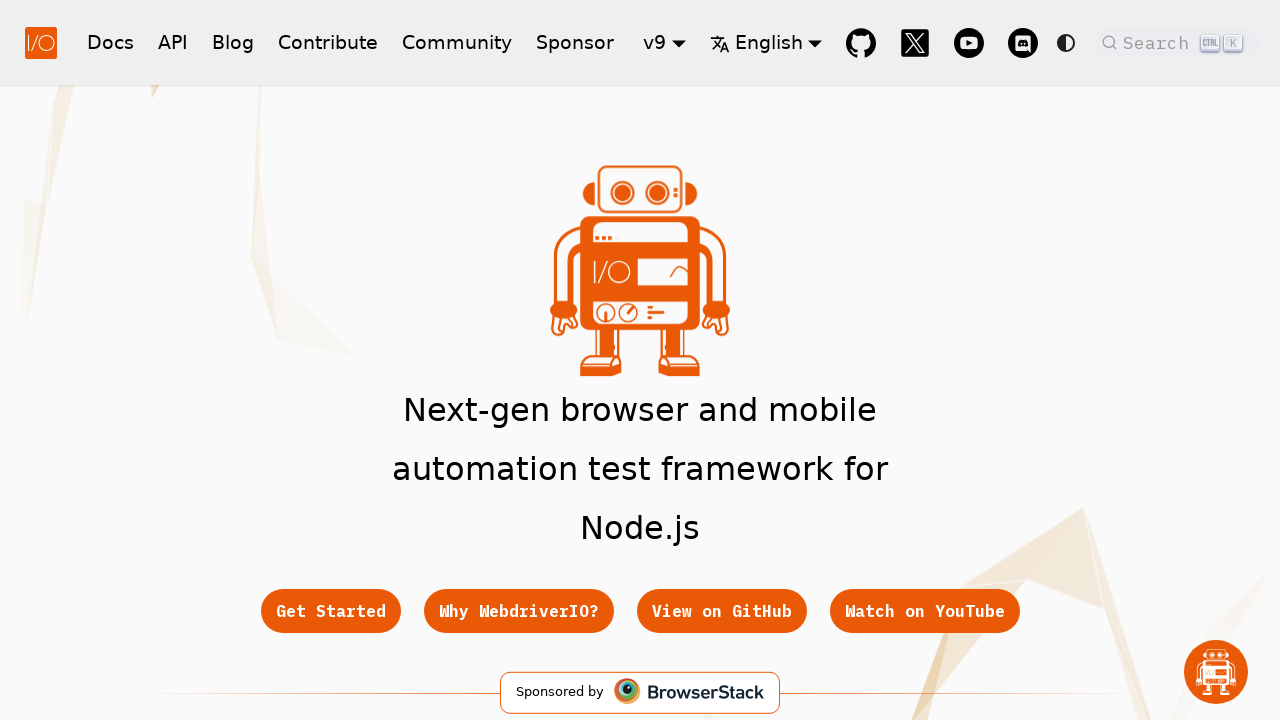

Evaluated initial scroll position
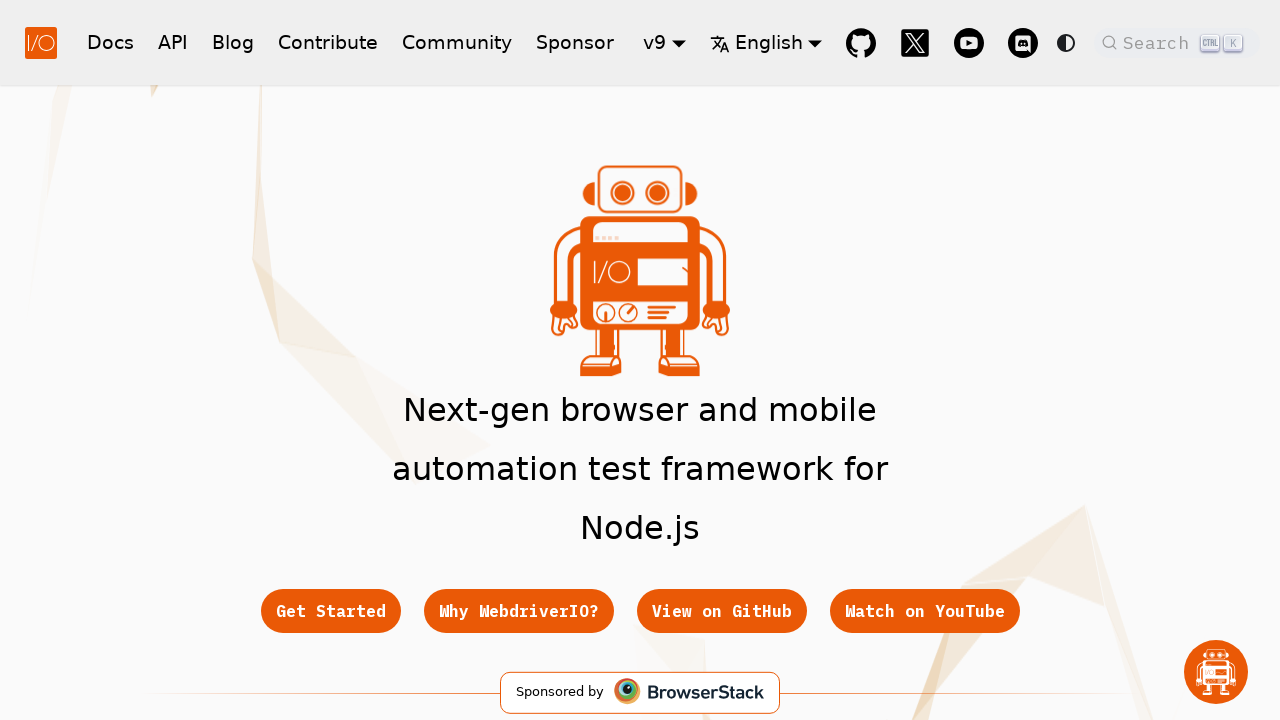

Verified initial scroll position is at top [0, 0]
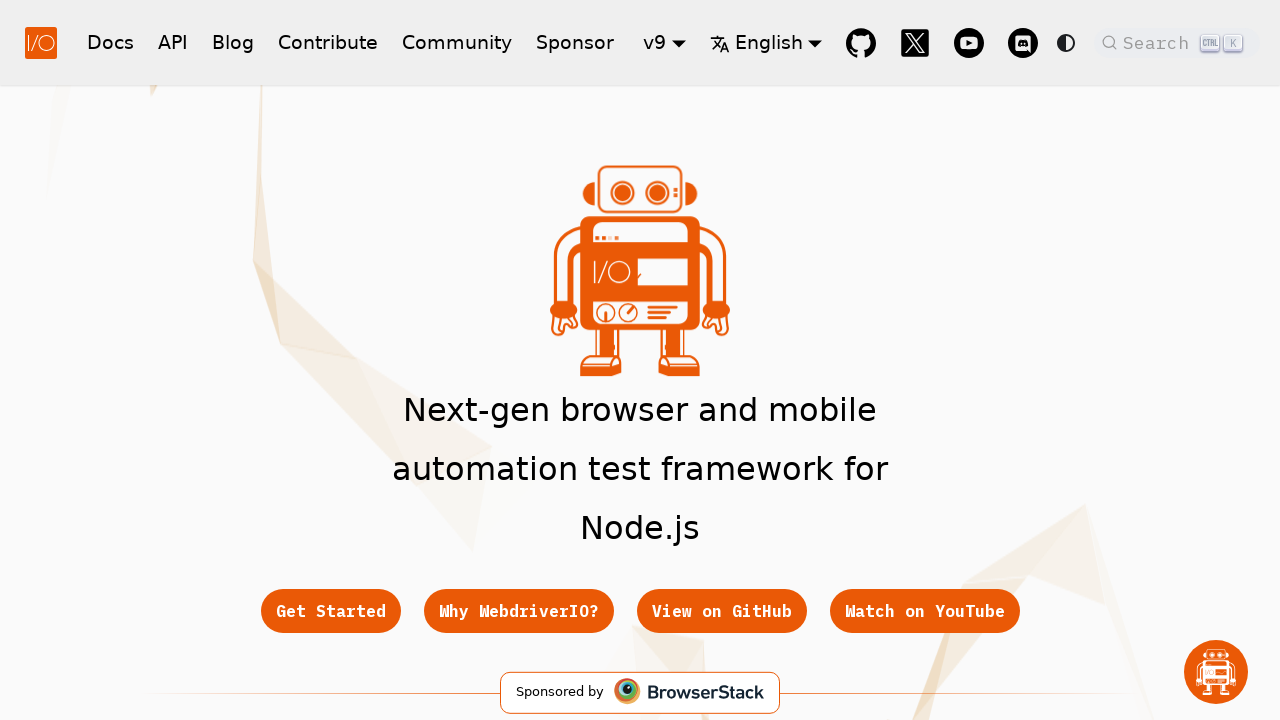

Scrolled footer into view
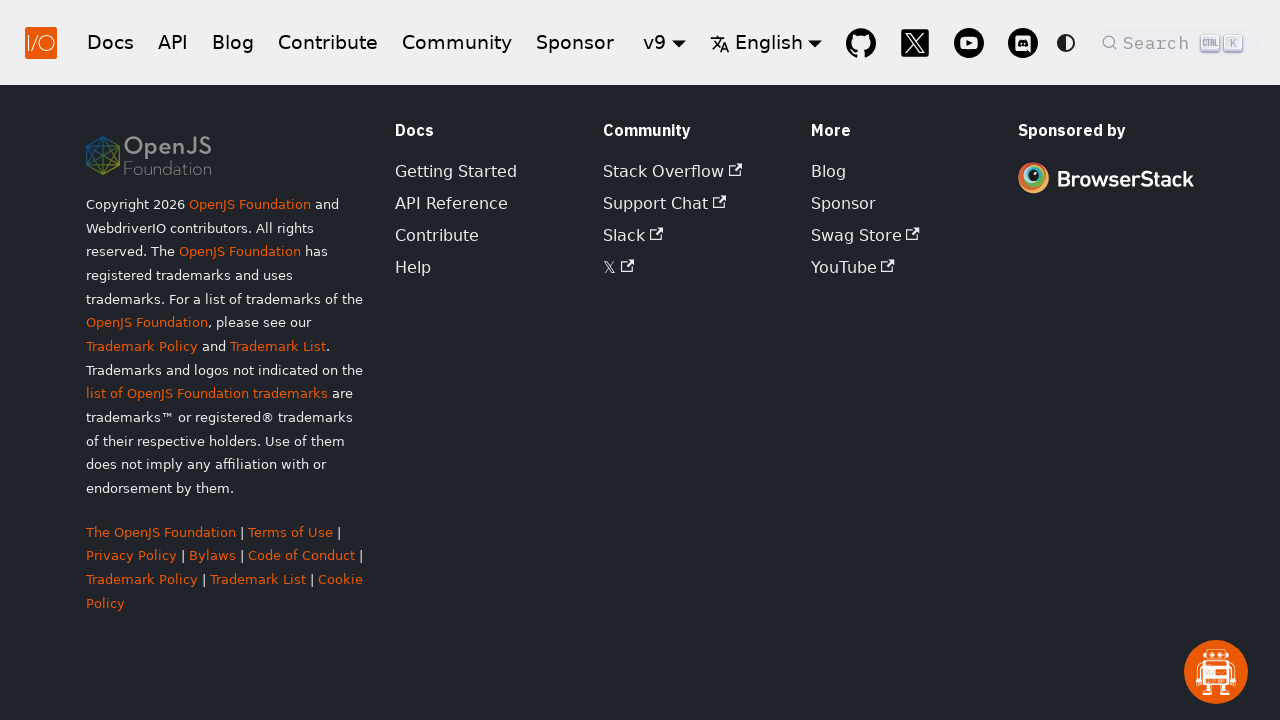

Evaluated scroll position after scrolling
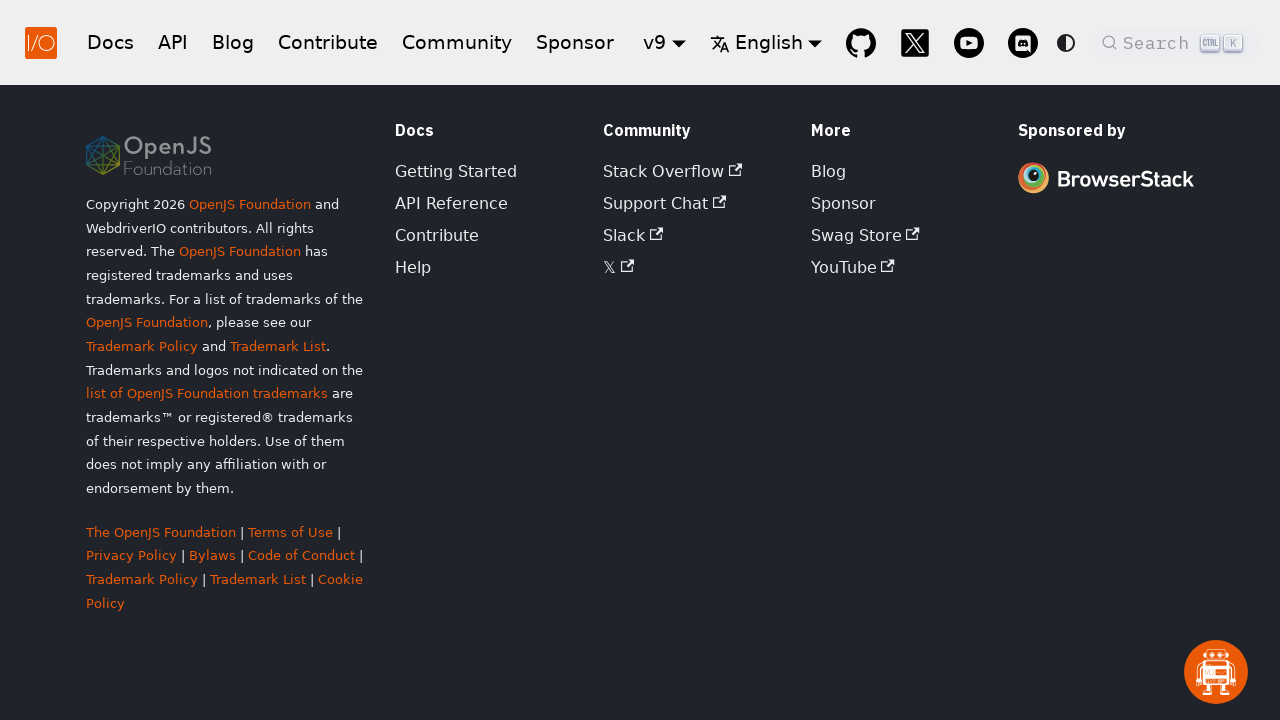

Verified page scrolled down more than 100 pixels
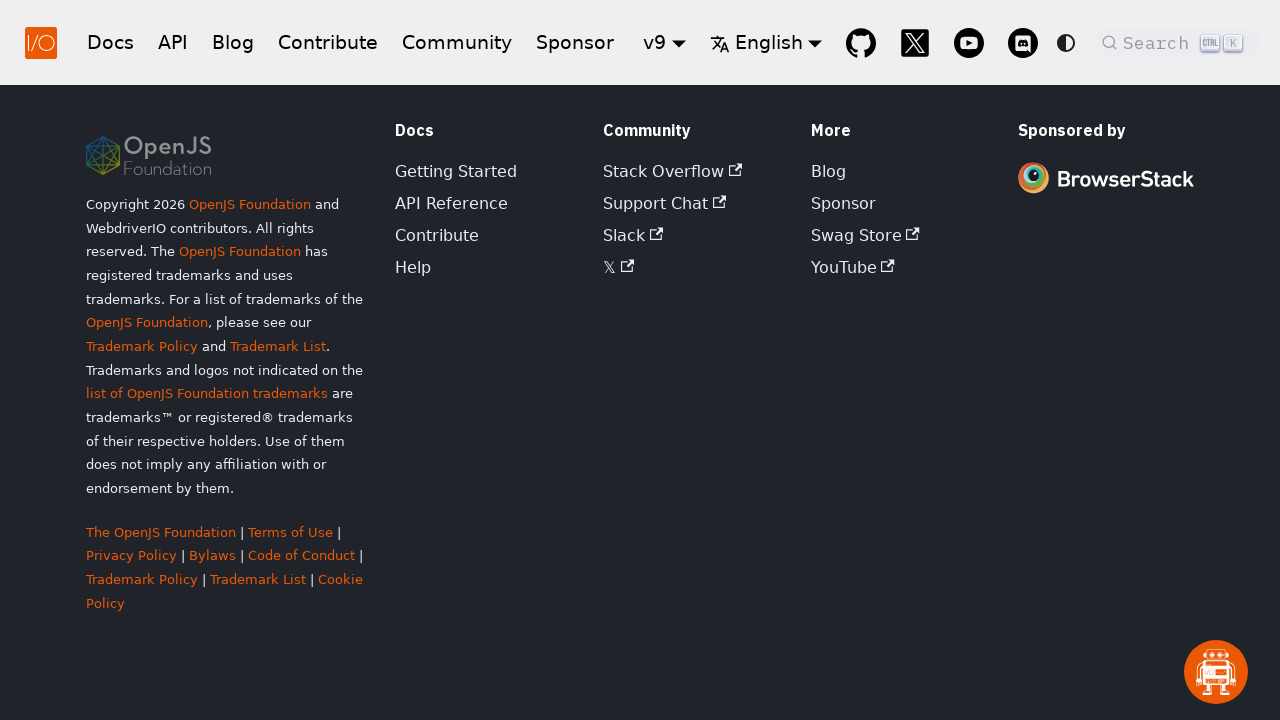

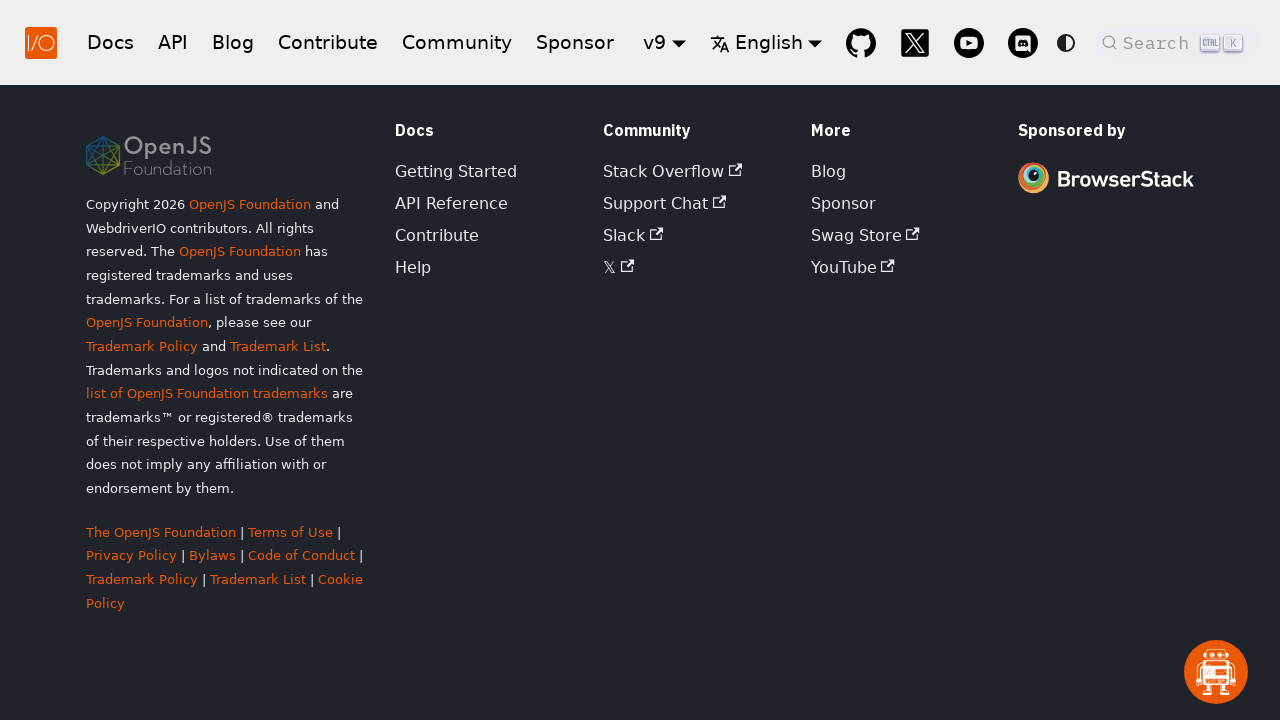